Clicks through all radio button options on the third page

Starting URL: https://krishnapandya-vgec-it.github.io/GUIsecond/third

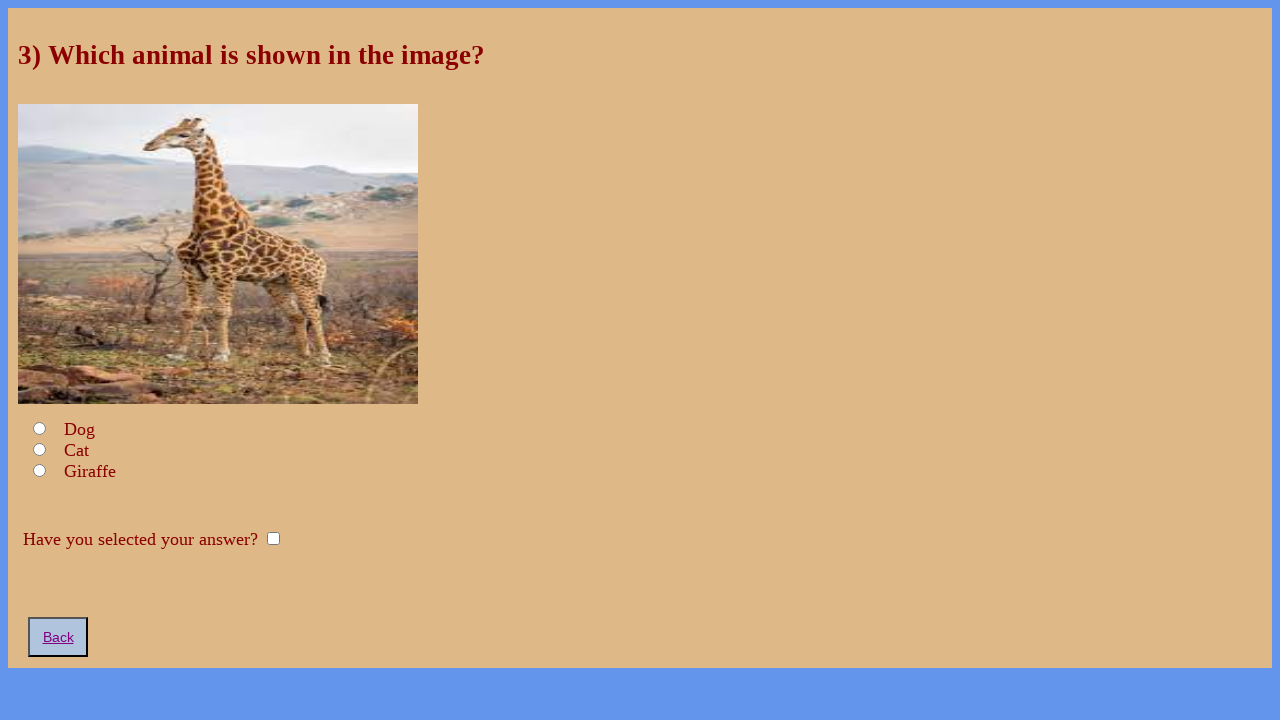

Waited for third page image to load
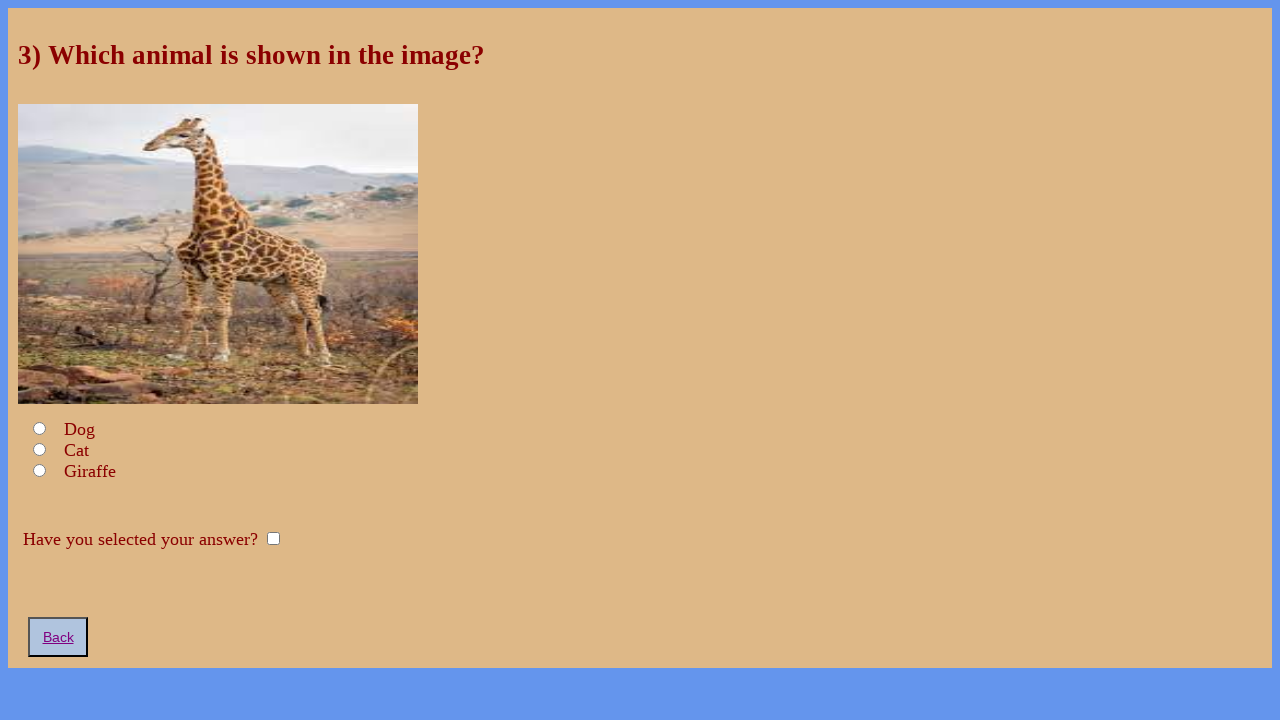

Clicked cat radio button at (40, 449) on #third_radio_cat
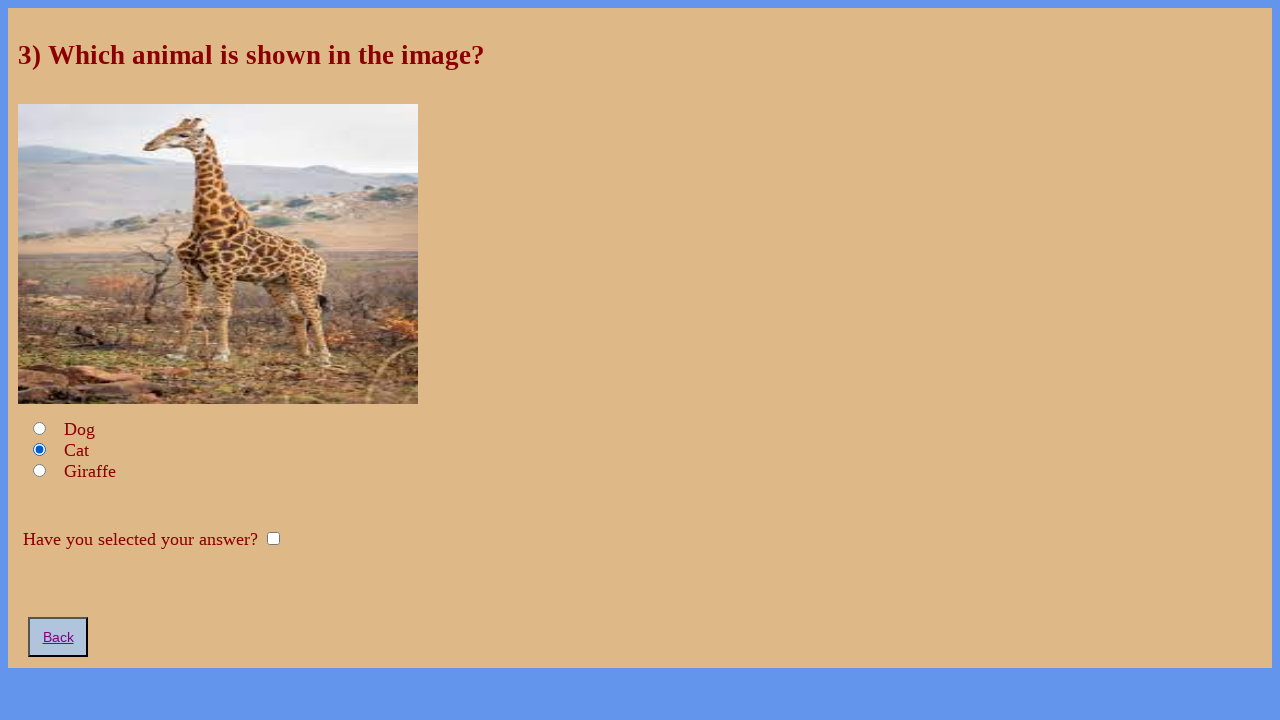

Clicked dog radio button at (40, 428) on #third_radio_dog
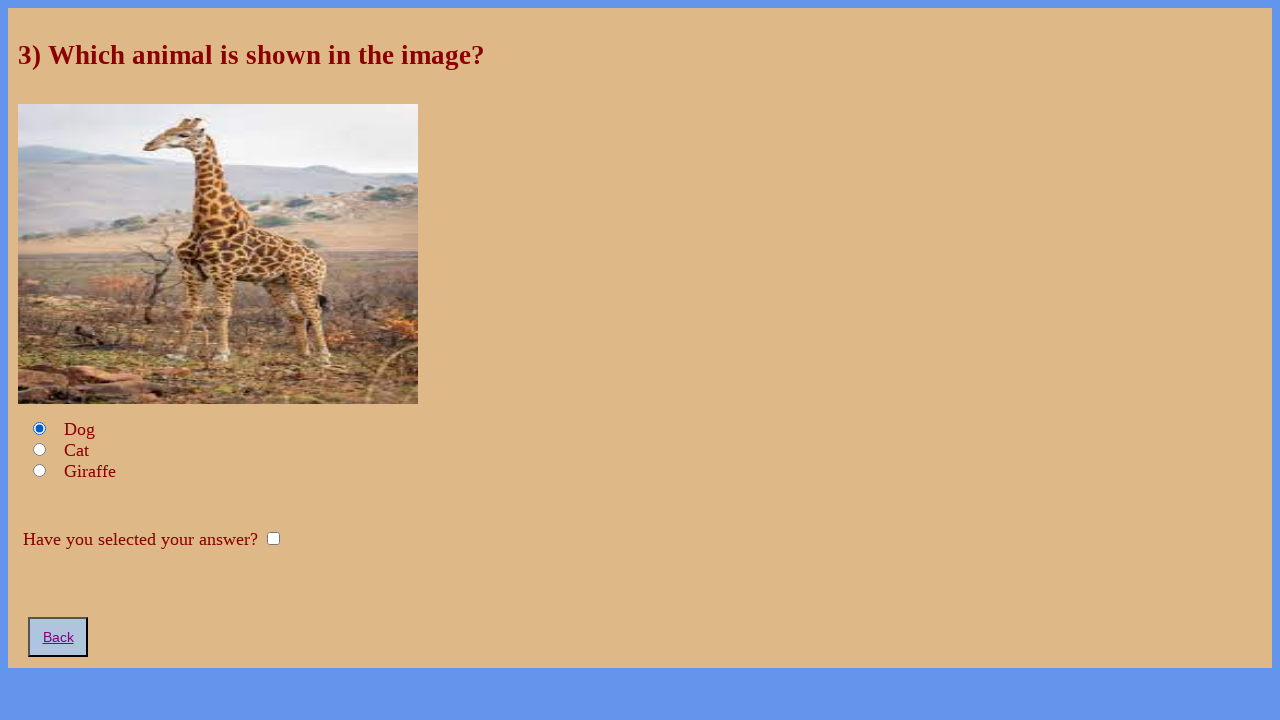

Clicked giraffe radio button at (40, 470) on #third_radio_giraffe
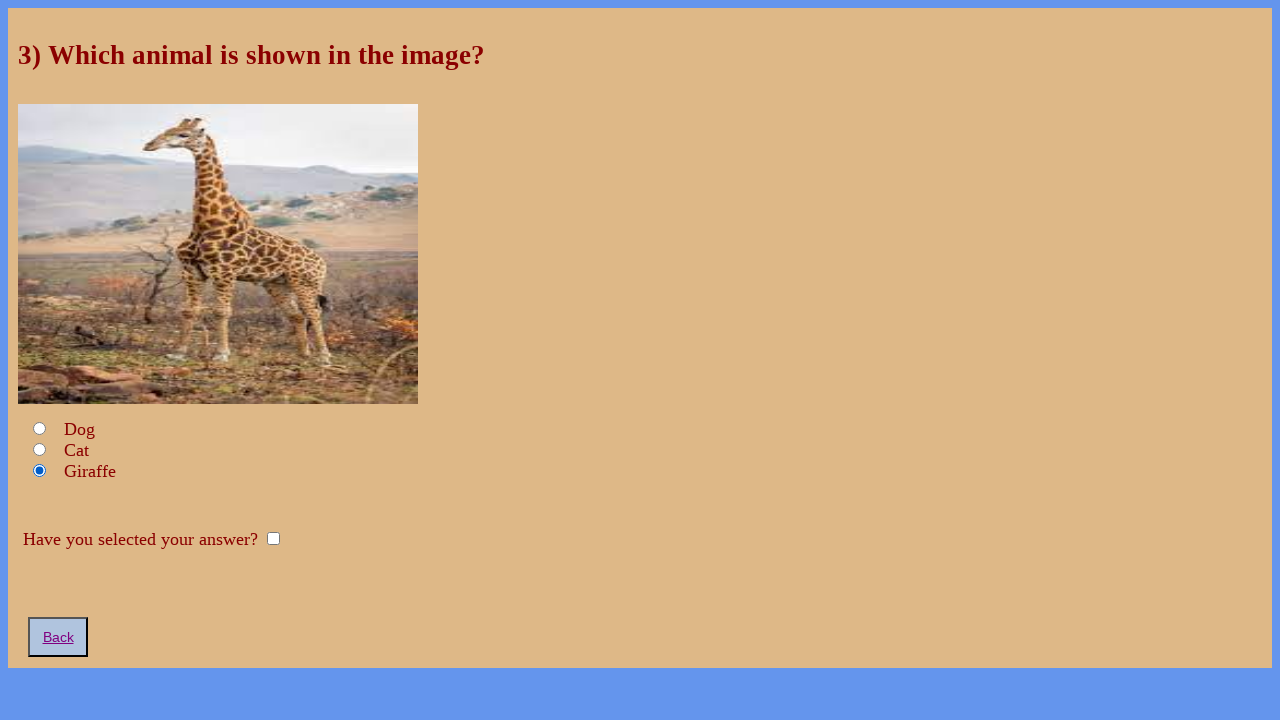

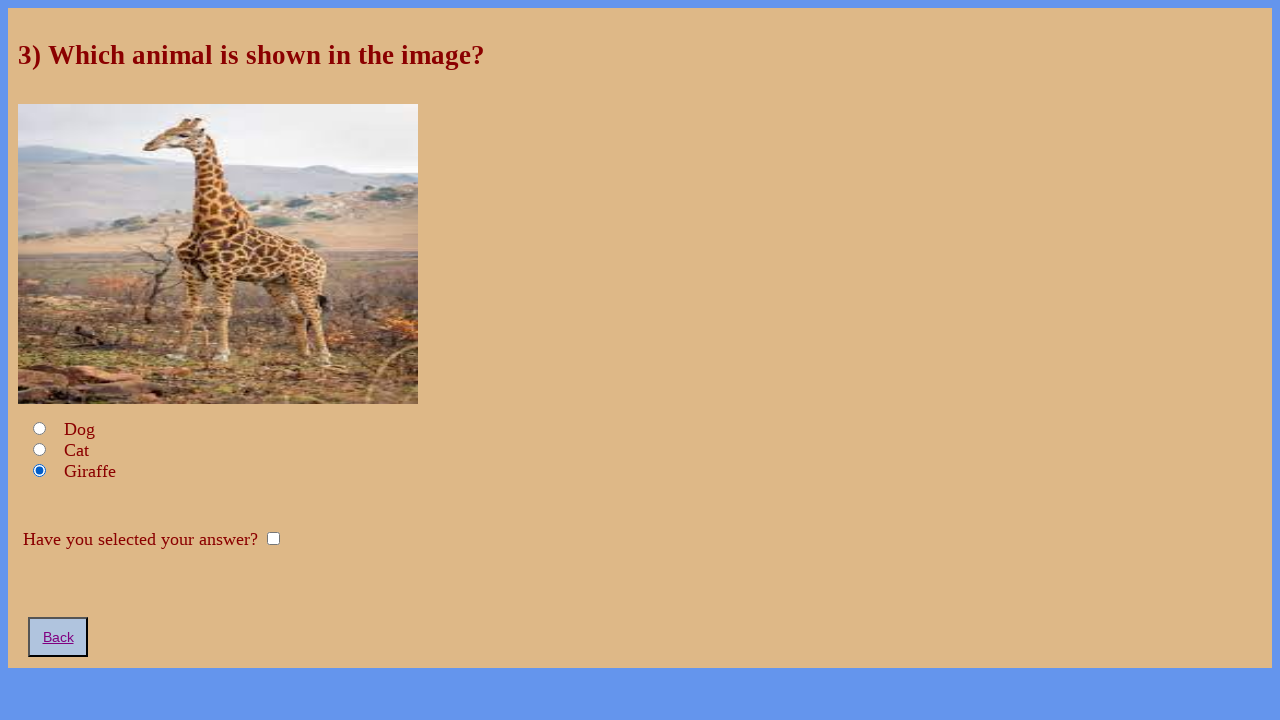